Navigates to the veri.bet simulator page, clicks on the "Odds / Picks" button to access betting odds, and then selects the "upcoming" filter to view upcoming events.

Starting URL: https://veri.bet/simulator

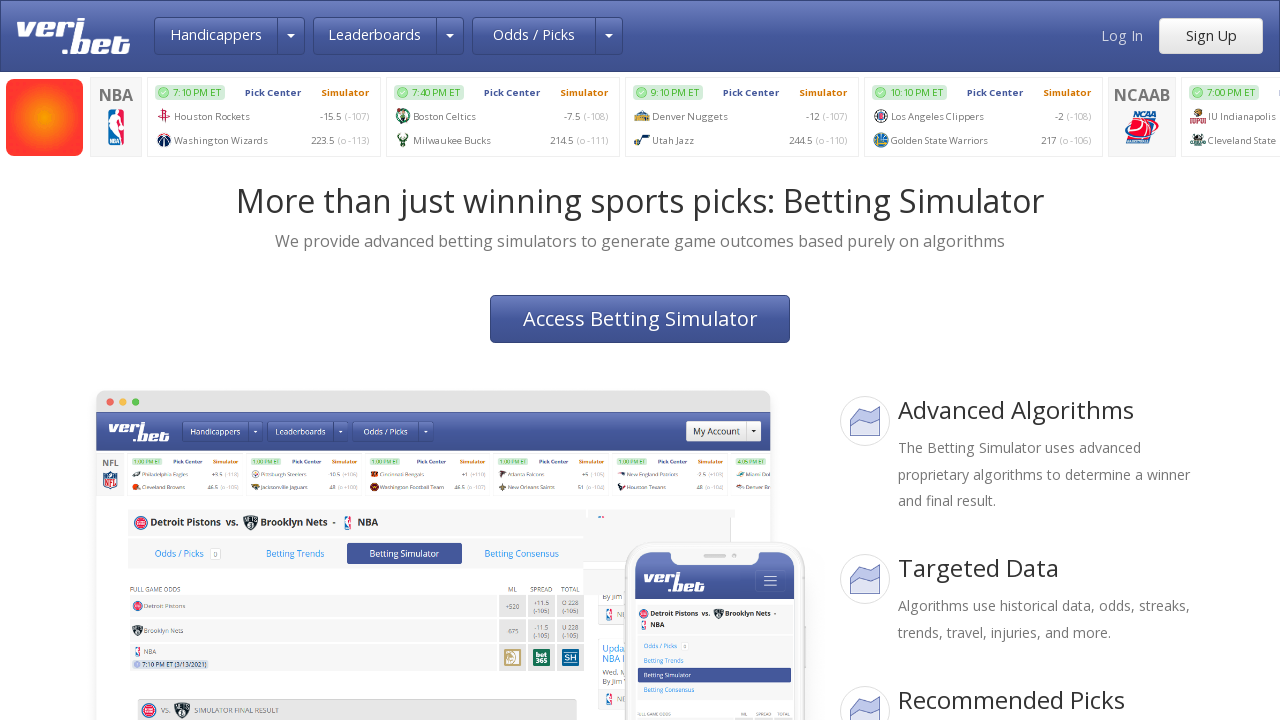

Navigated to veri.bet simulator page
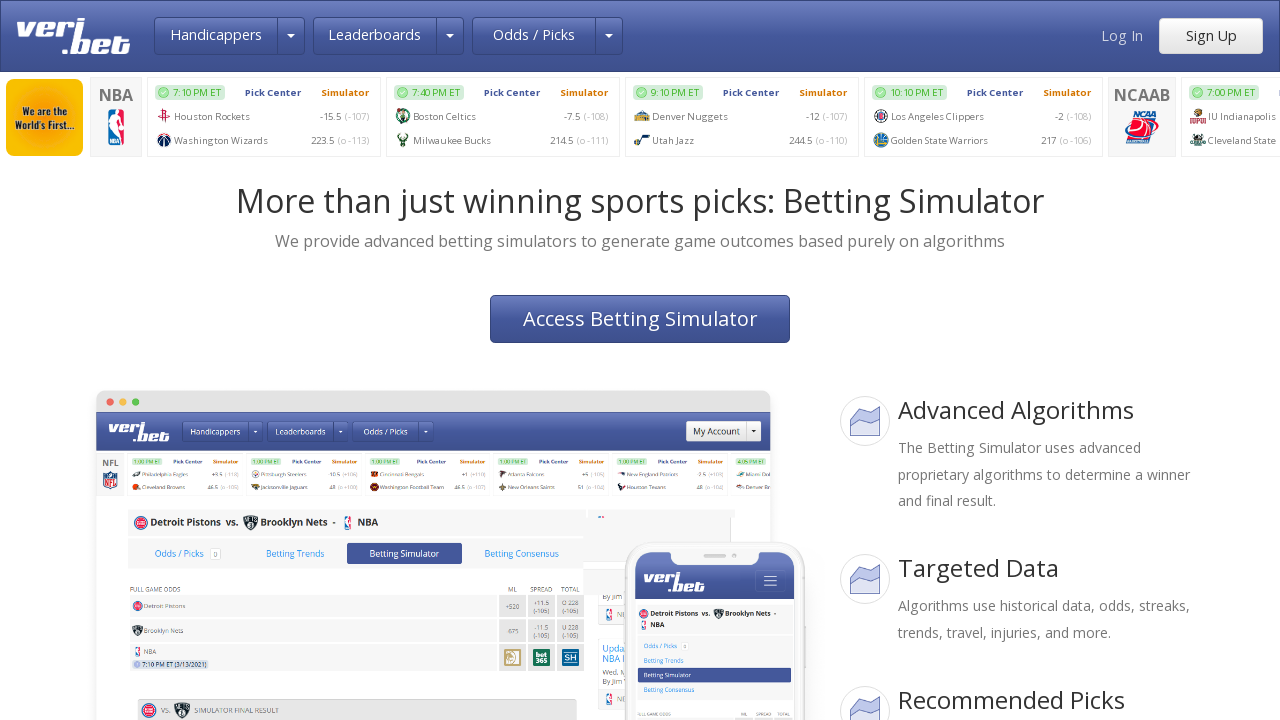

Clicked on 'Odds / Picks' button to access betting odds at (534, 36) on button >> internal:has-text="Odds / Picks"i
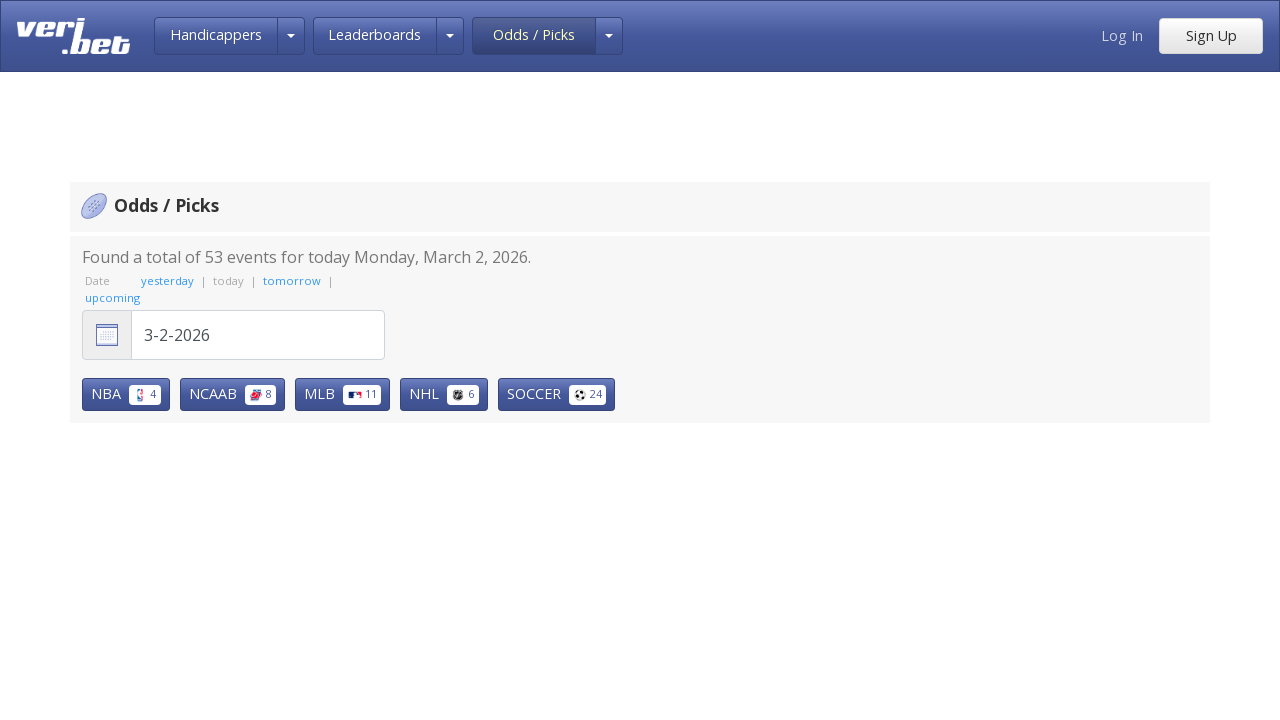

Odds filter selector loaded
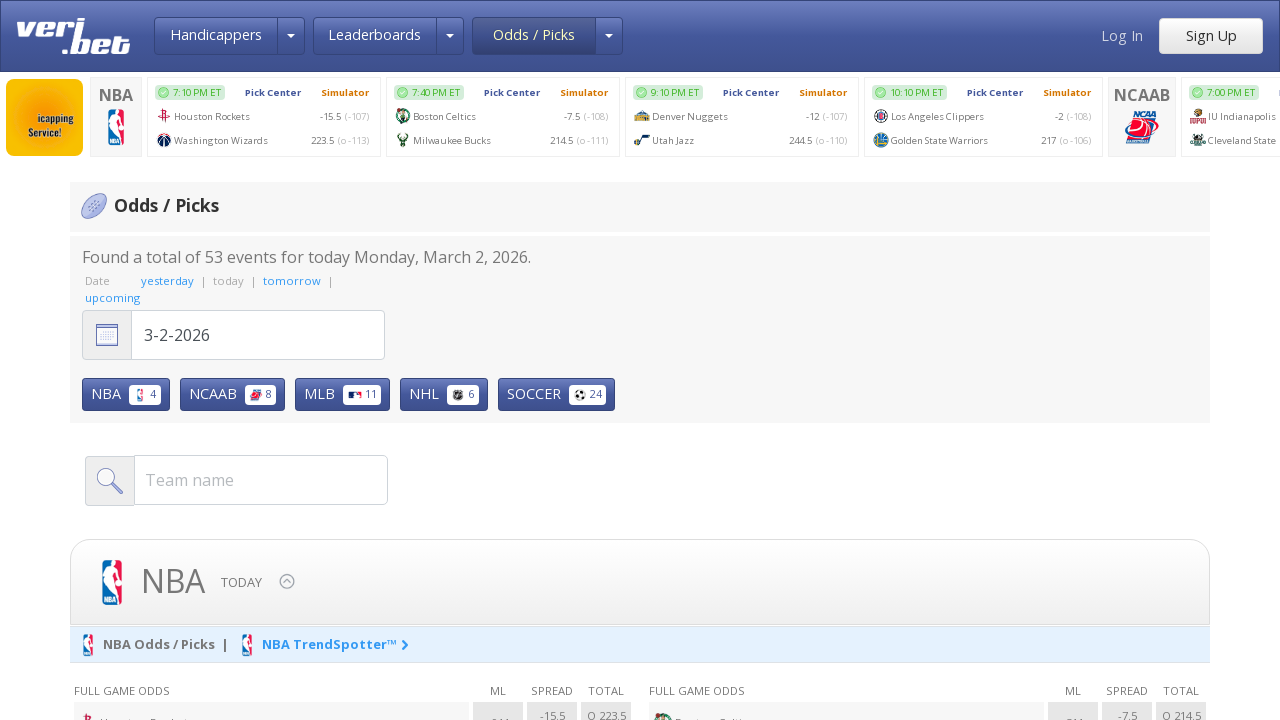

Waited 5 seconds for content to fully load
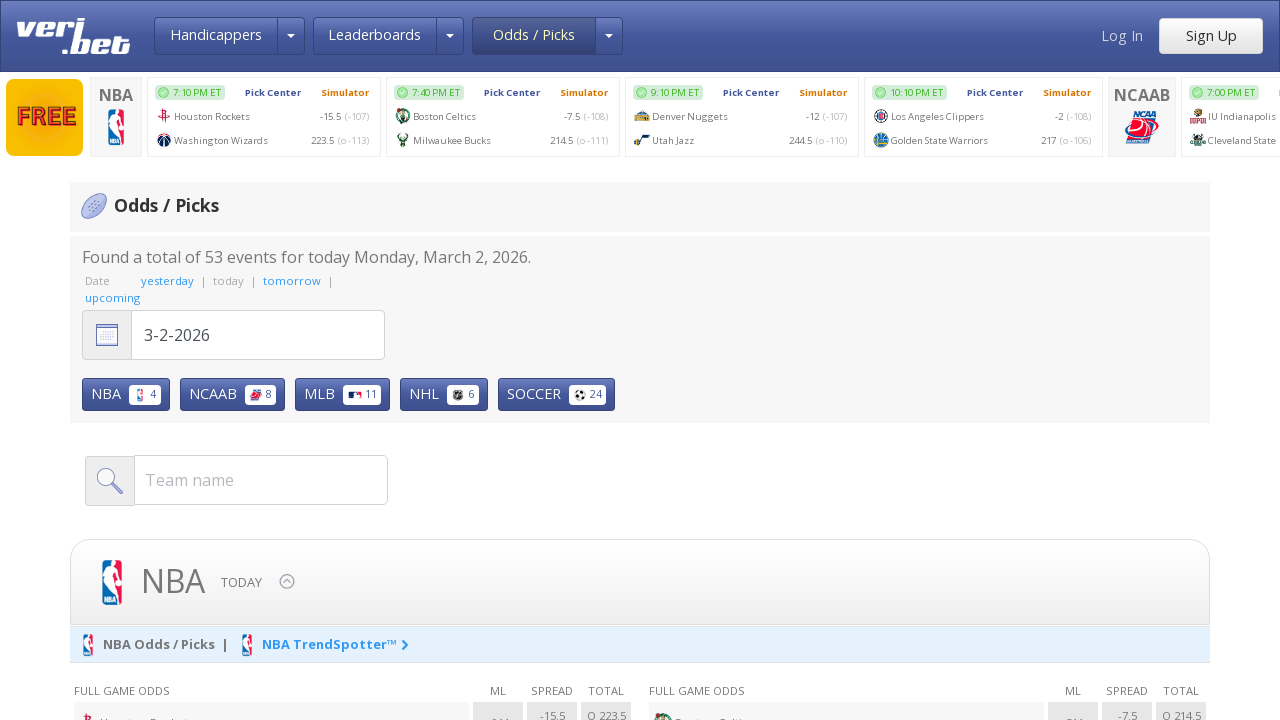

Clicked on 'upcoming' filter to view upcoming events at (112, 298) on internal:role=link[name="upcoming"i]
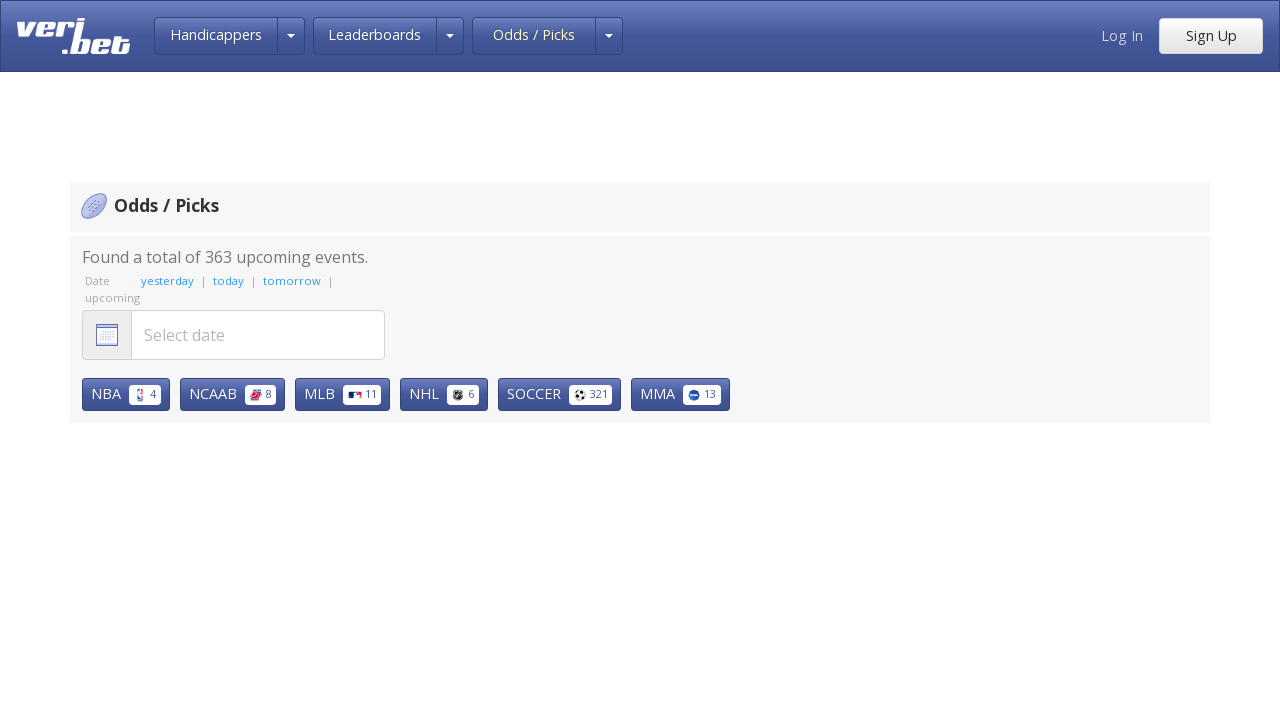

Filter panel updated with upcoming events
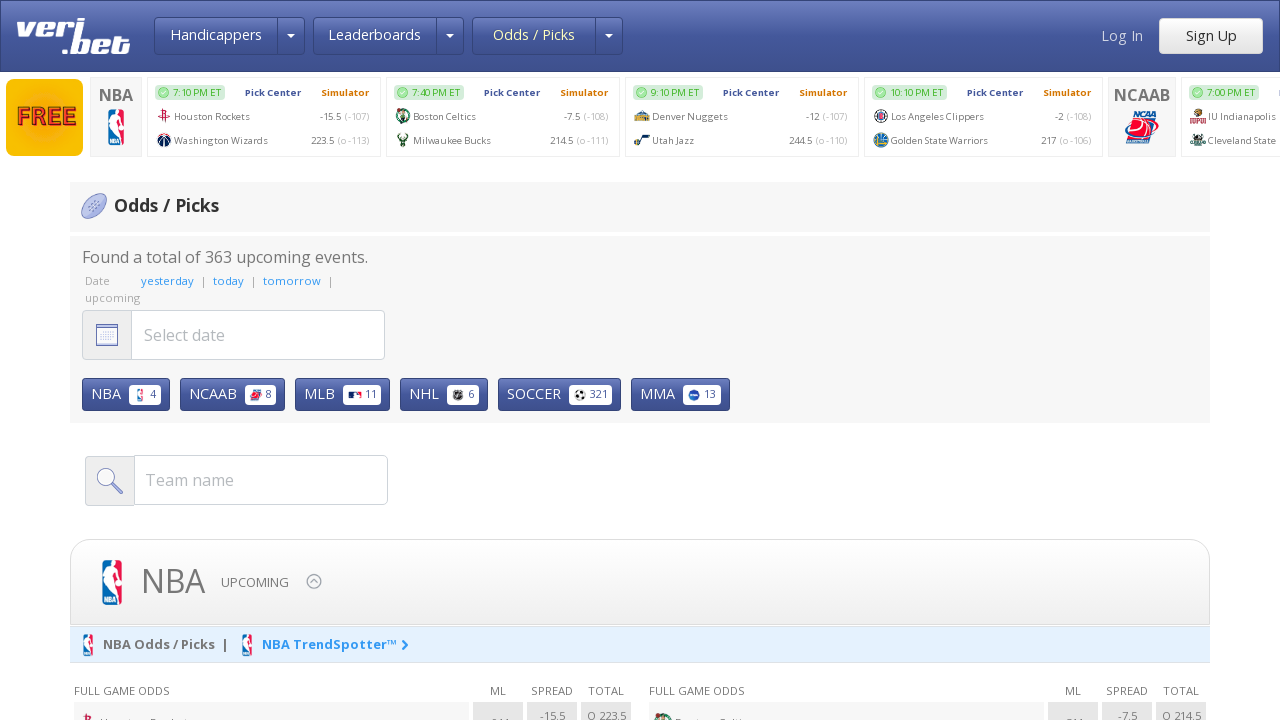

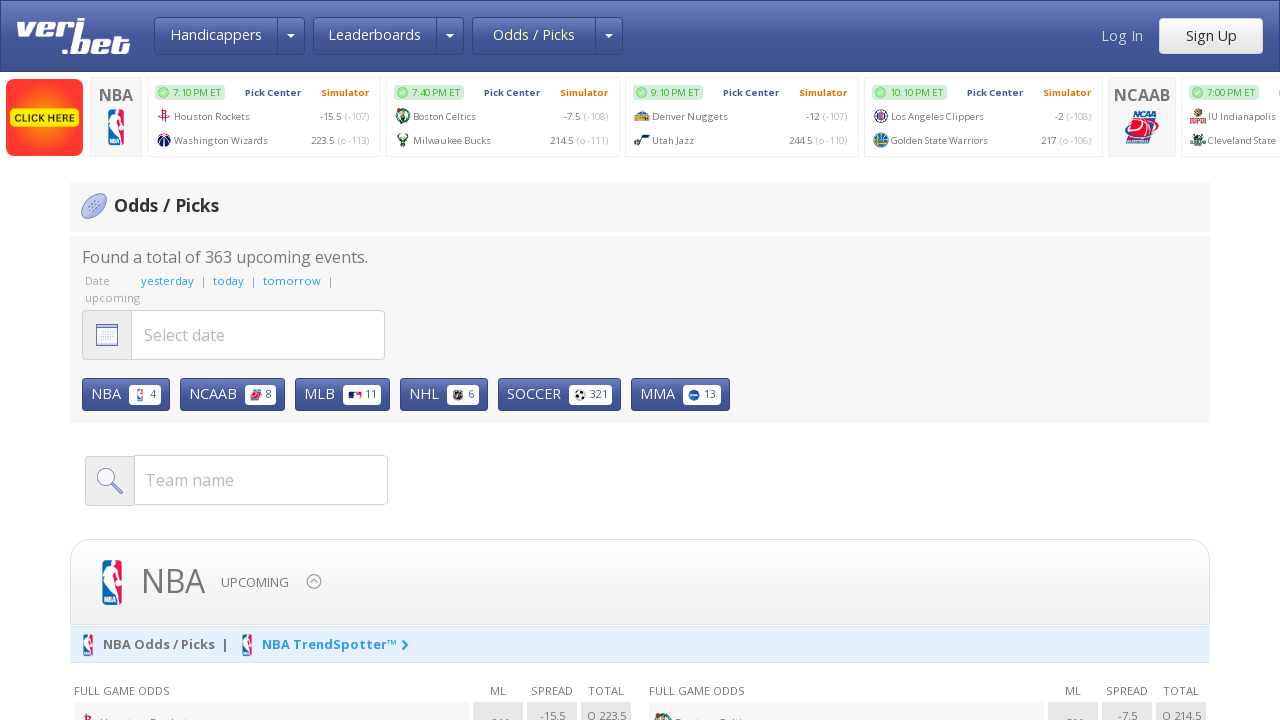